Tests drag and drop functionality by dragging an element onto a drop target within an iframe

Starting URL: https://jqueryui.com/droppable/

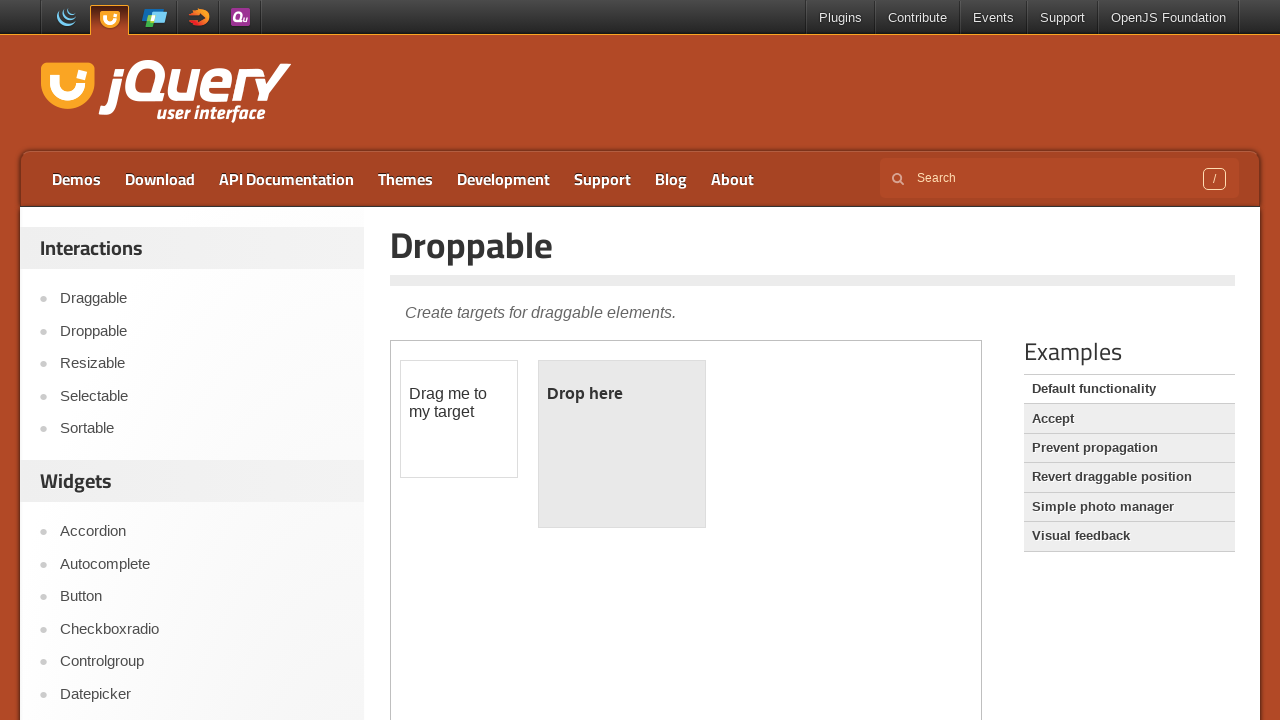

Located the demo iframe containing drag and drop elements
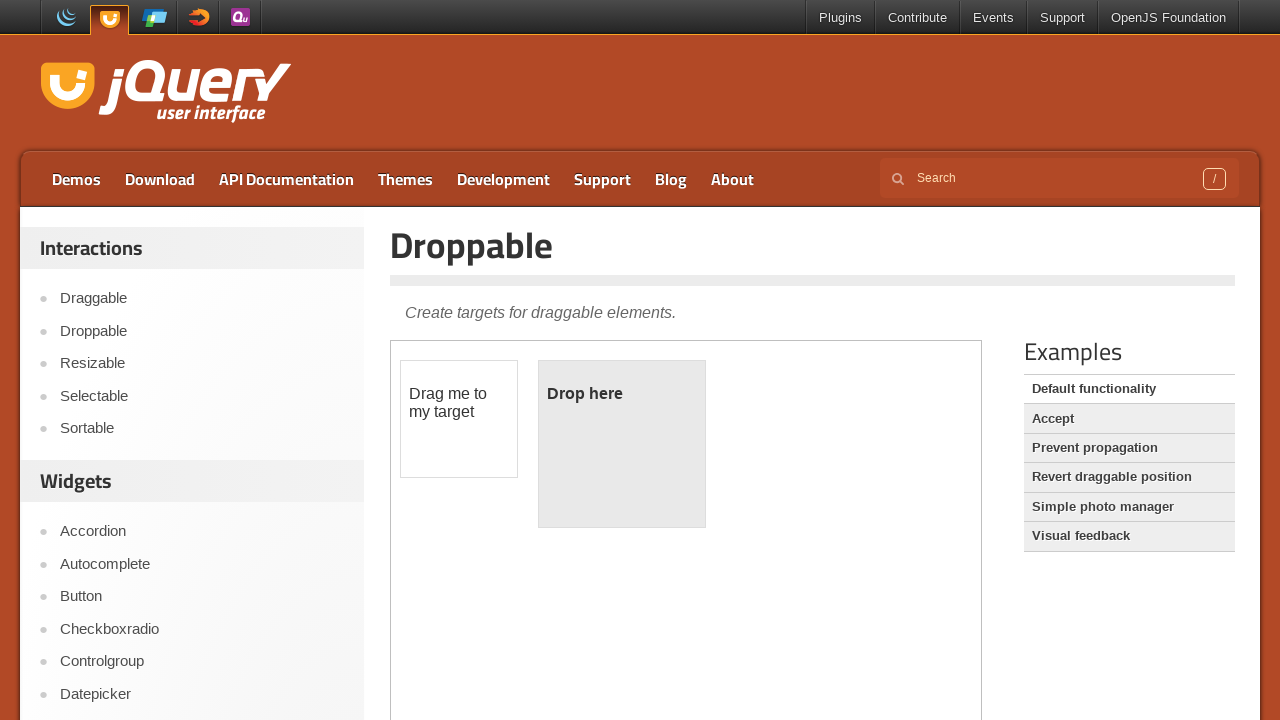

Located the draggable source element
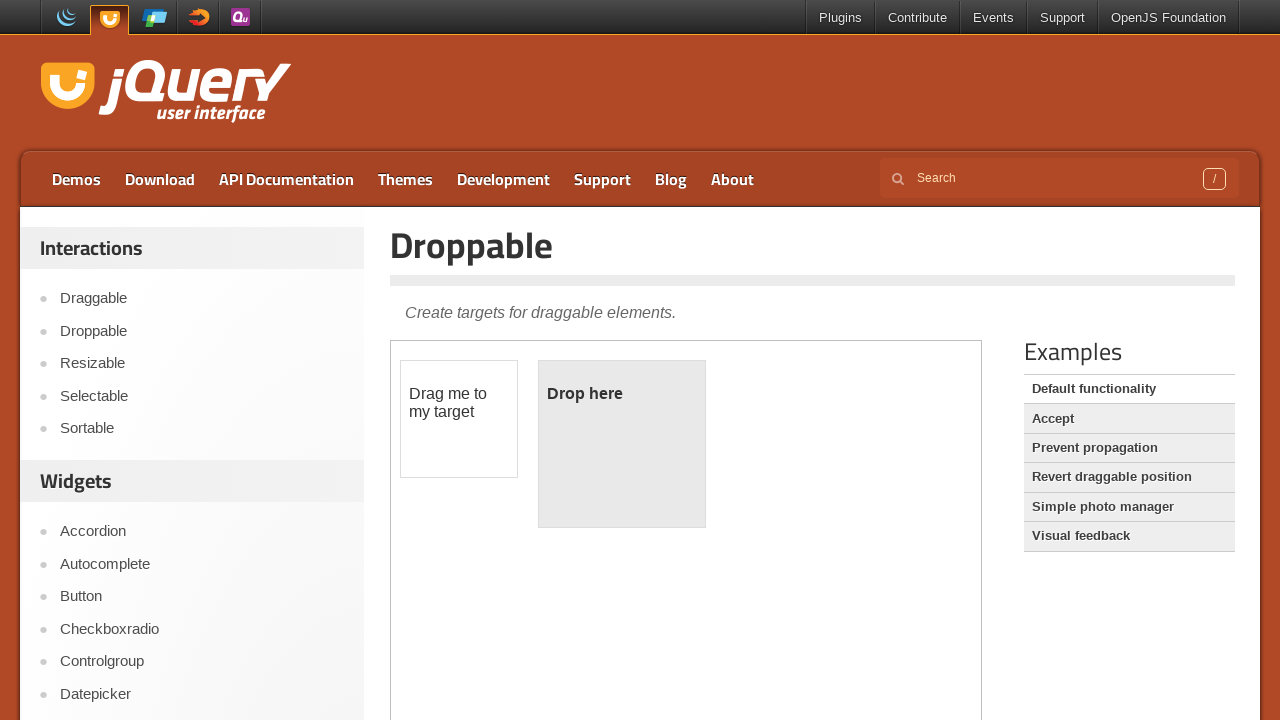

Located the droppable destination element
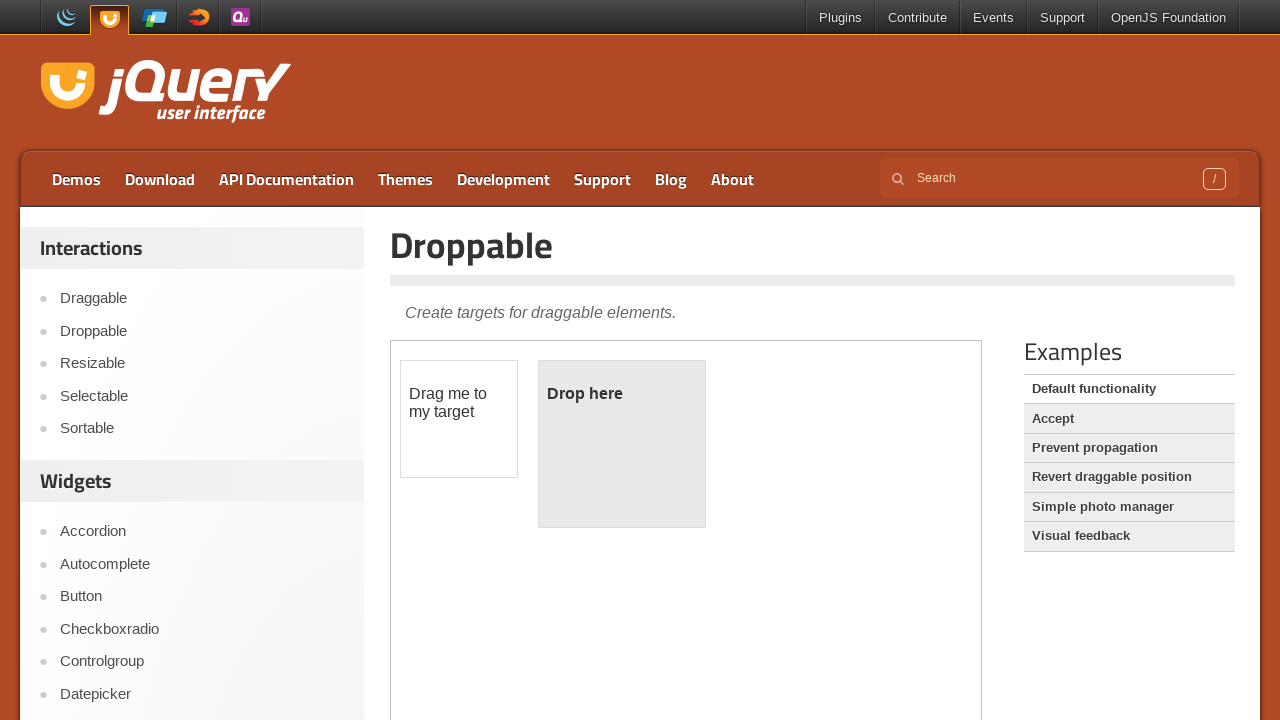

Dragged the source element onto the droppable destination at (622, 444)
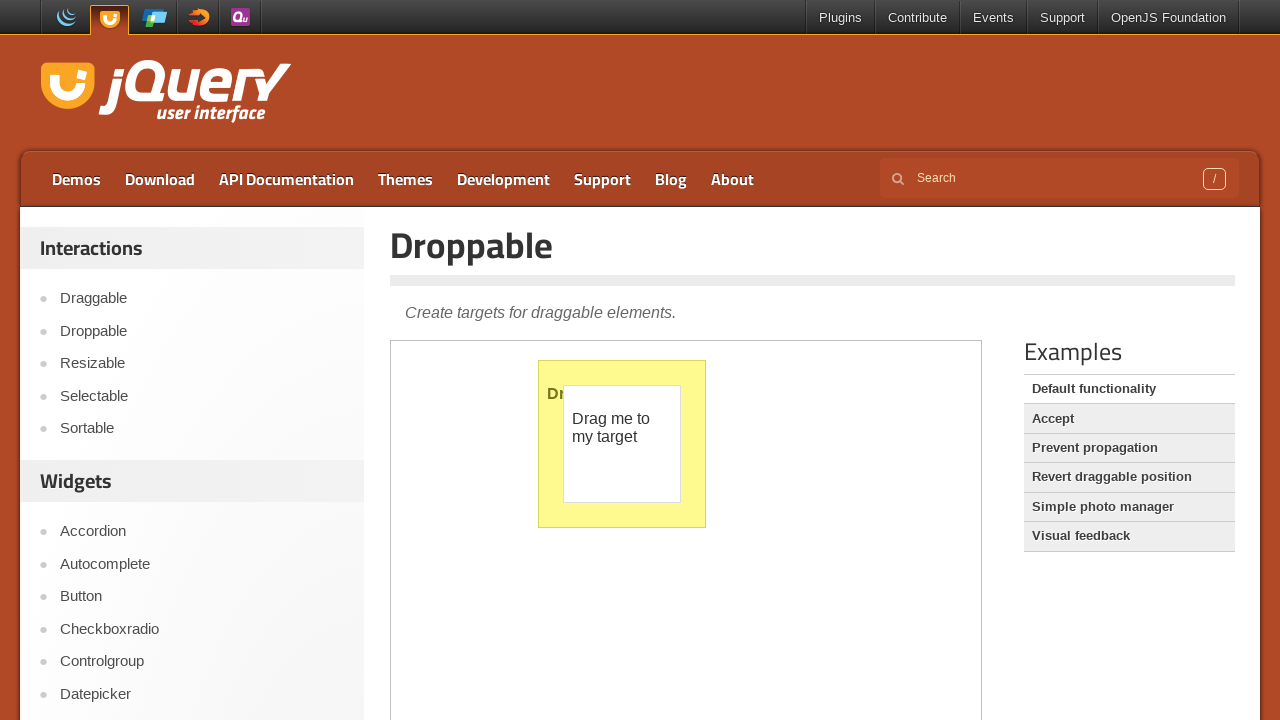

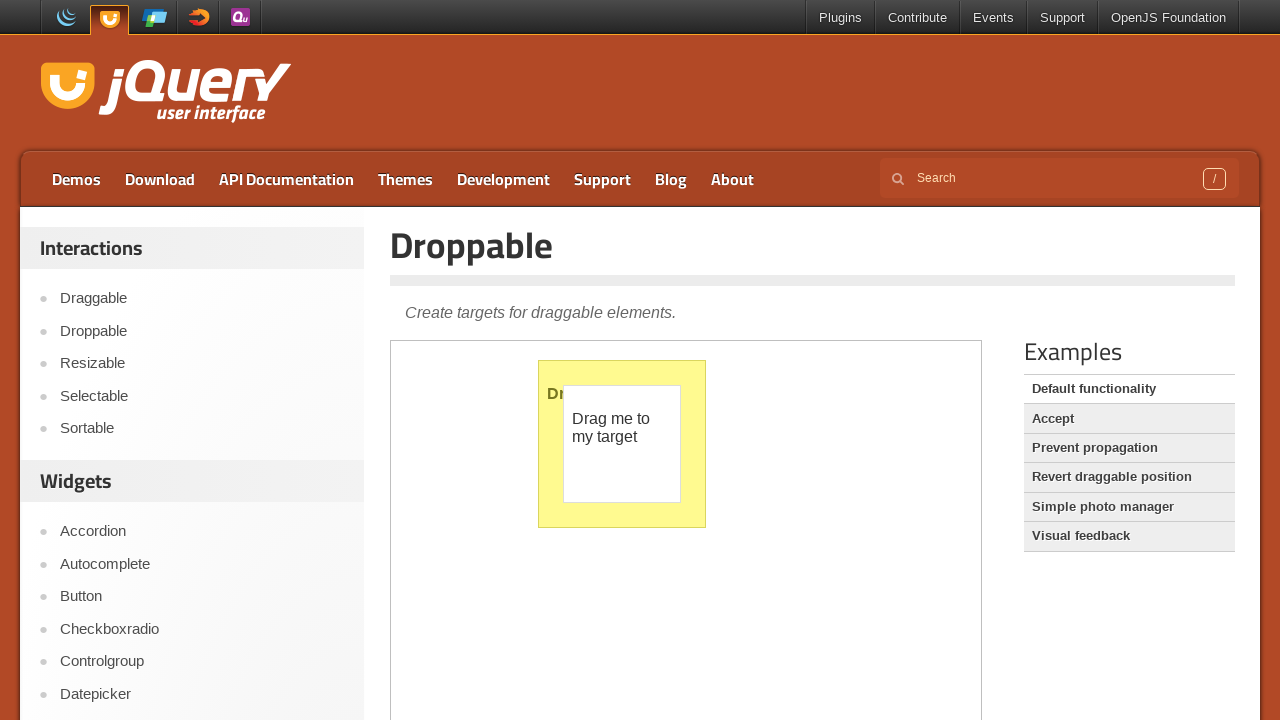